Tests an auto-suggestive dropdown by typing a partial search term and navigating through suggestions using keyboard arrow keys

Starting URL: http://qaclickacademy.com/practice.php

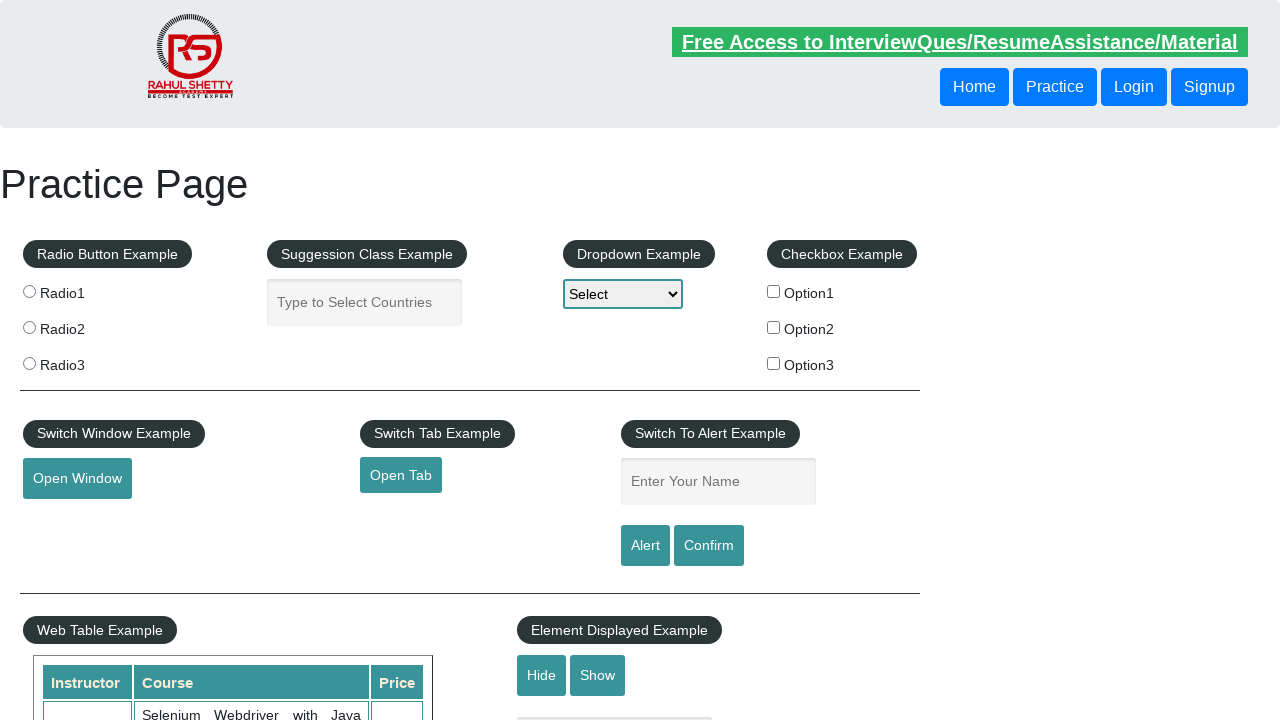

Typed 'ind' in autocomplete field to trigger suggestions on #autocomplete
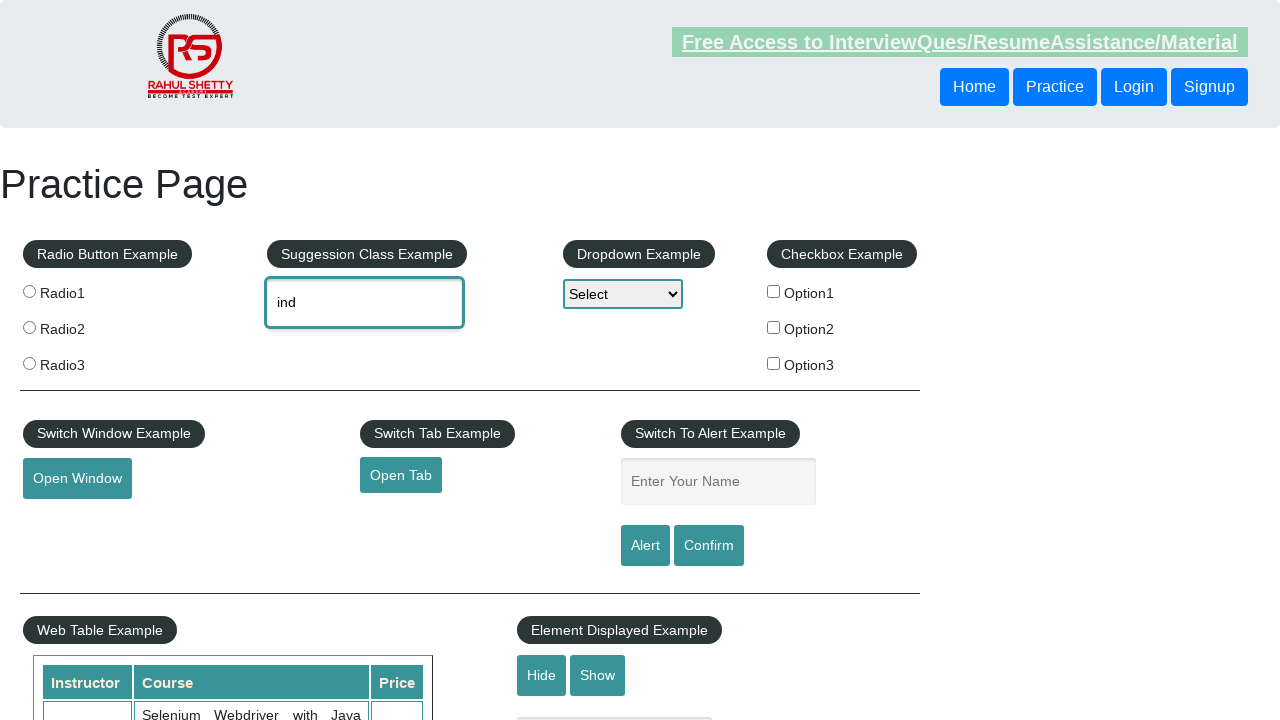

Waited 2 seconds for suggestions to appear
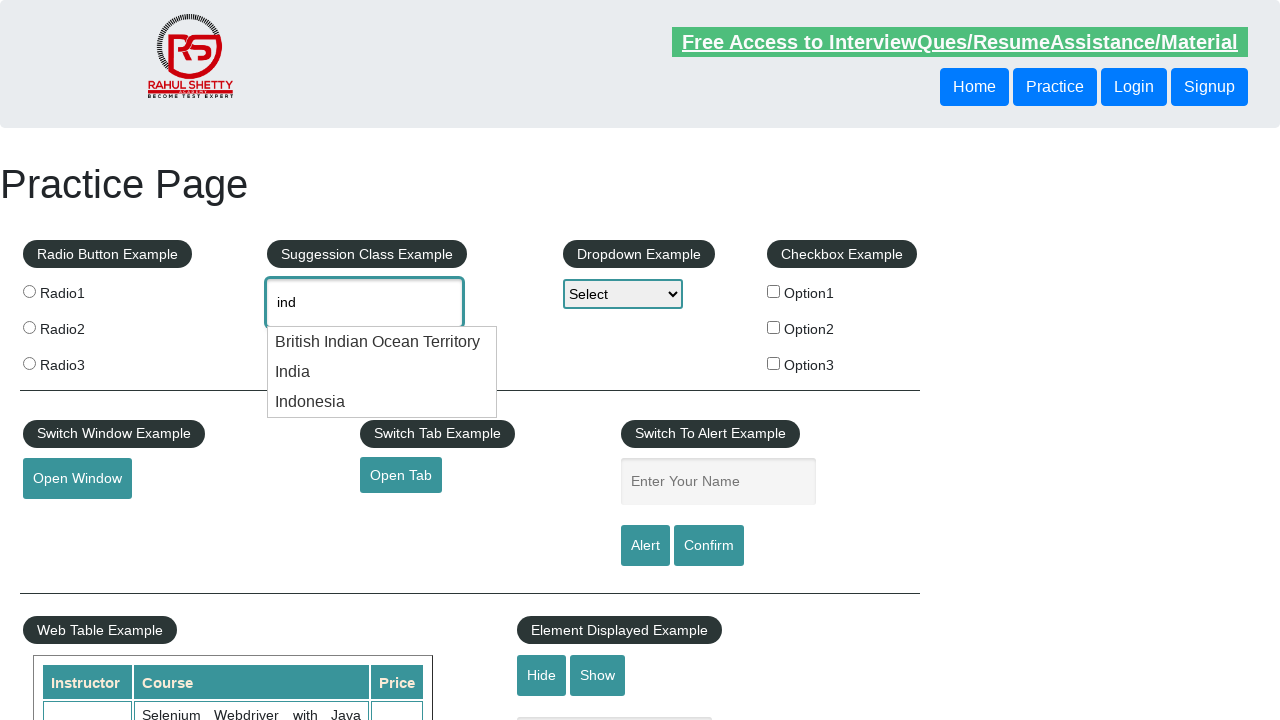

Pressed ArrowDown key to navigate to first suggestion on #autocomplete
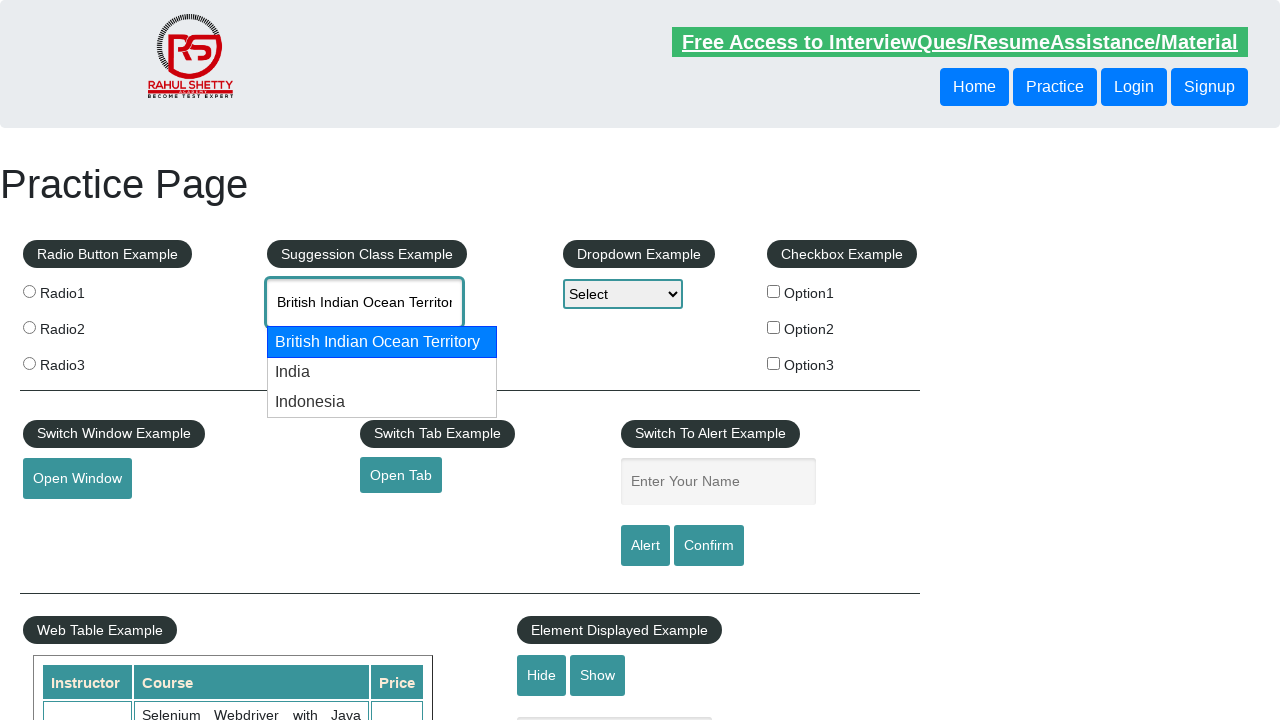

Pressed ArrowDown key to navigate to second suggestion on #autocomplete
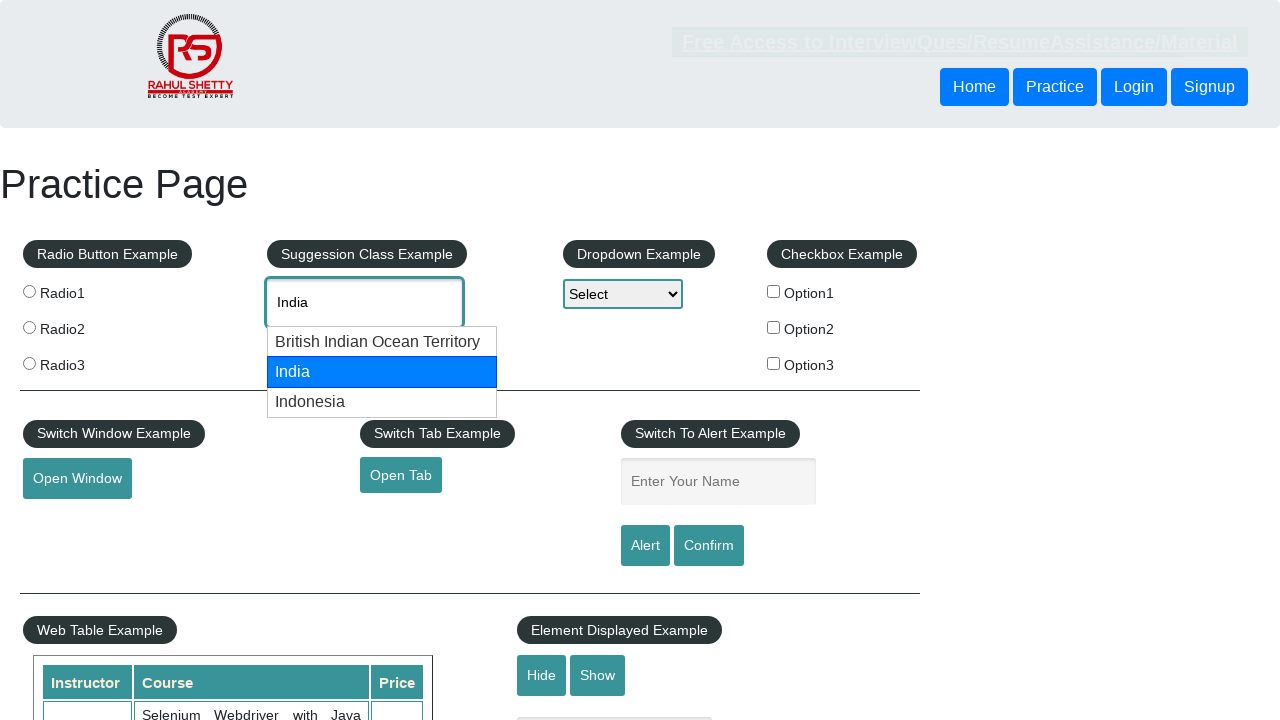

Retrieved autocomplete field value: None
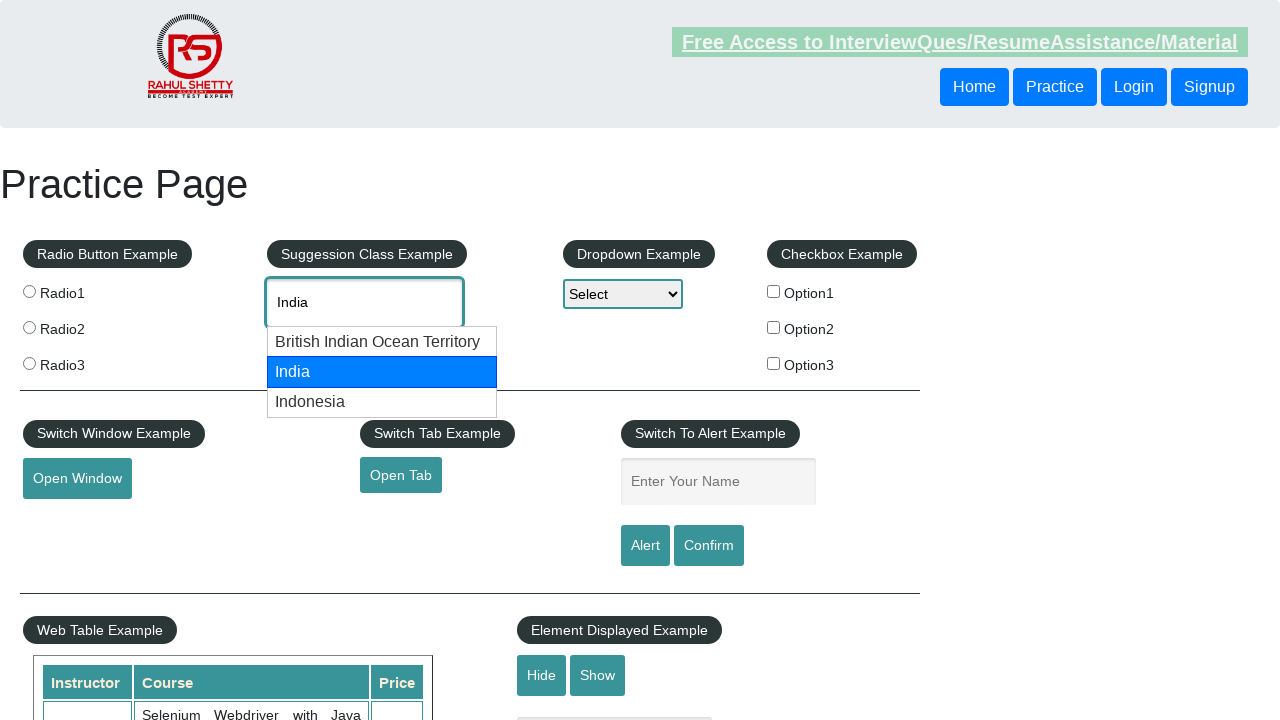

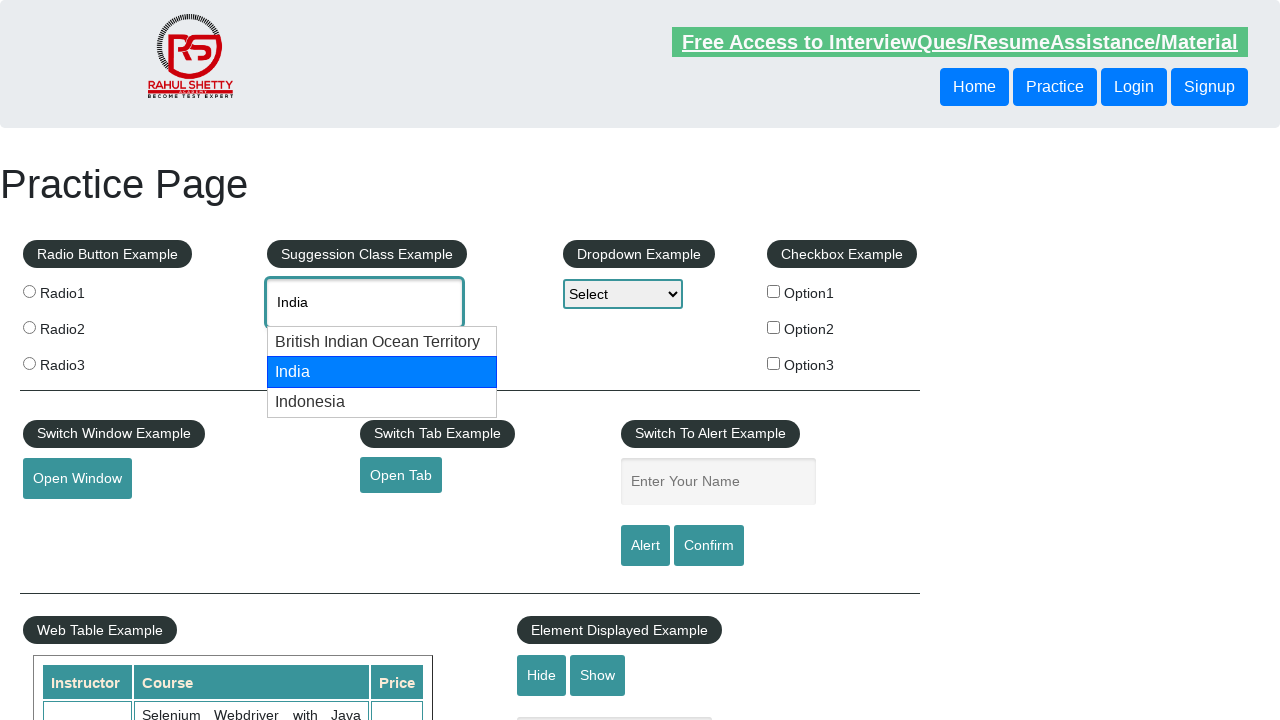